Tests jQuery UI menu interaction by hovering over the "Enabled" menu item to trigger dropdown behavior

Starting URL: https://the-internet.herokuapp.com/jqueryui/menu#

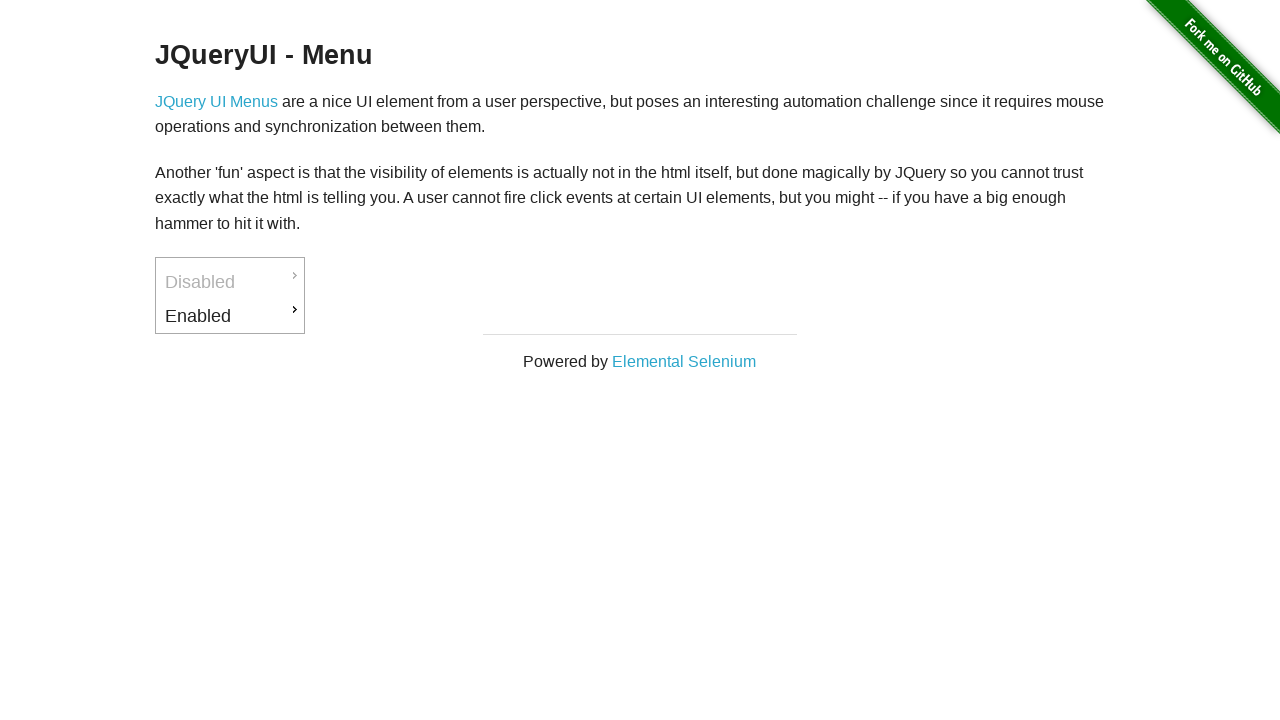

Hovered over the 'Enabled' menu item to trigger dropdown at (230, 316) on text=Enabled
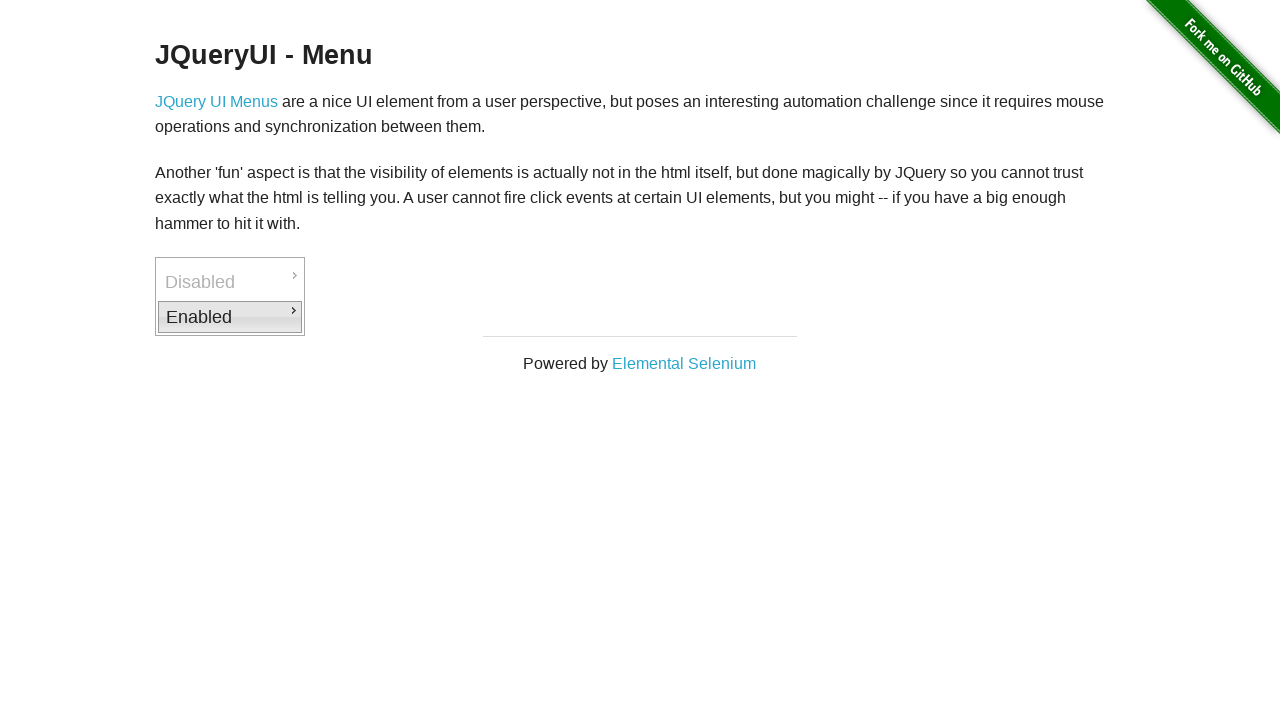

Waited 500ms to observe the hover effect and dropdown behavior
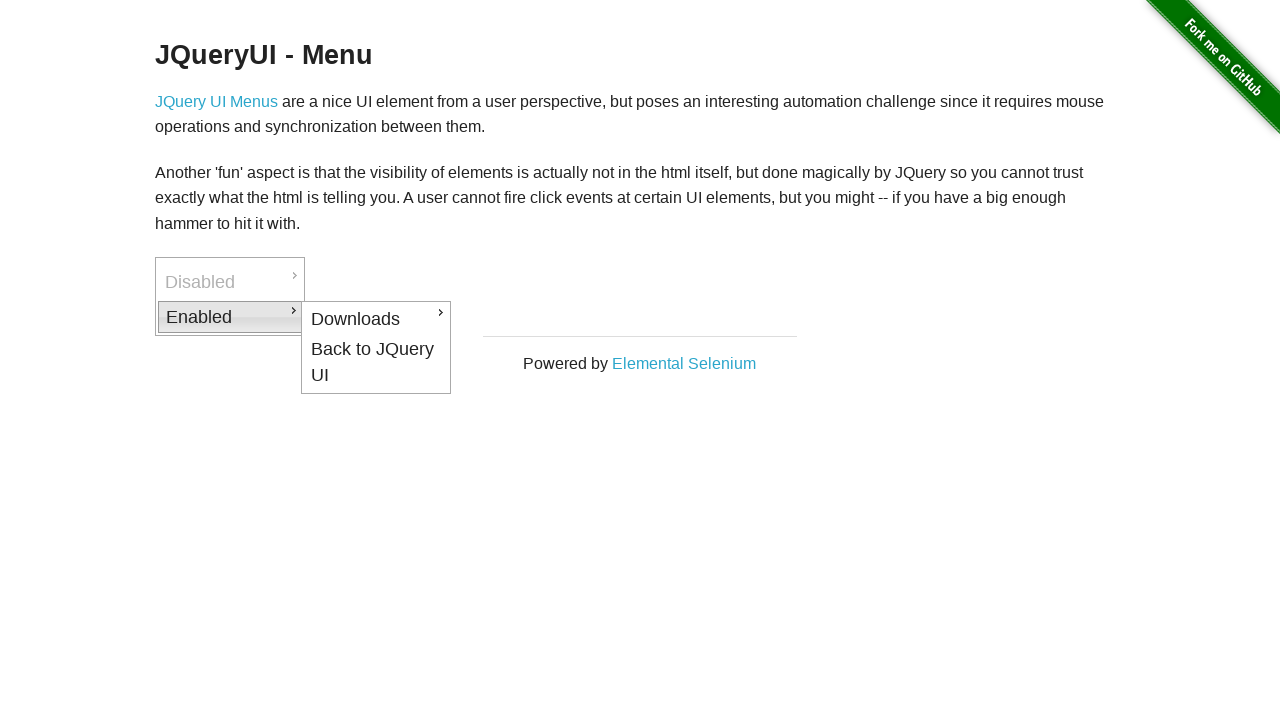

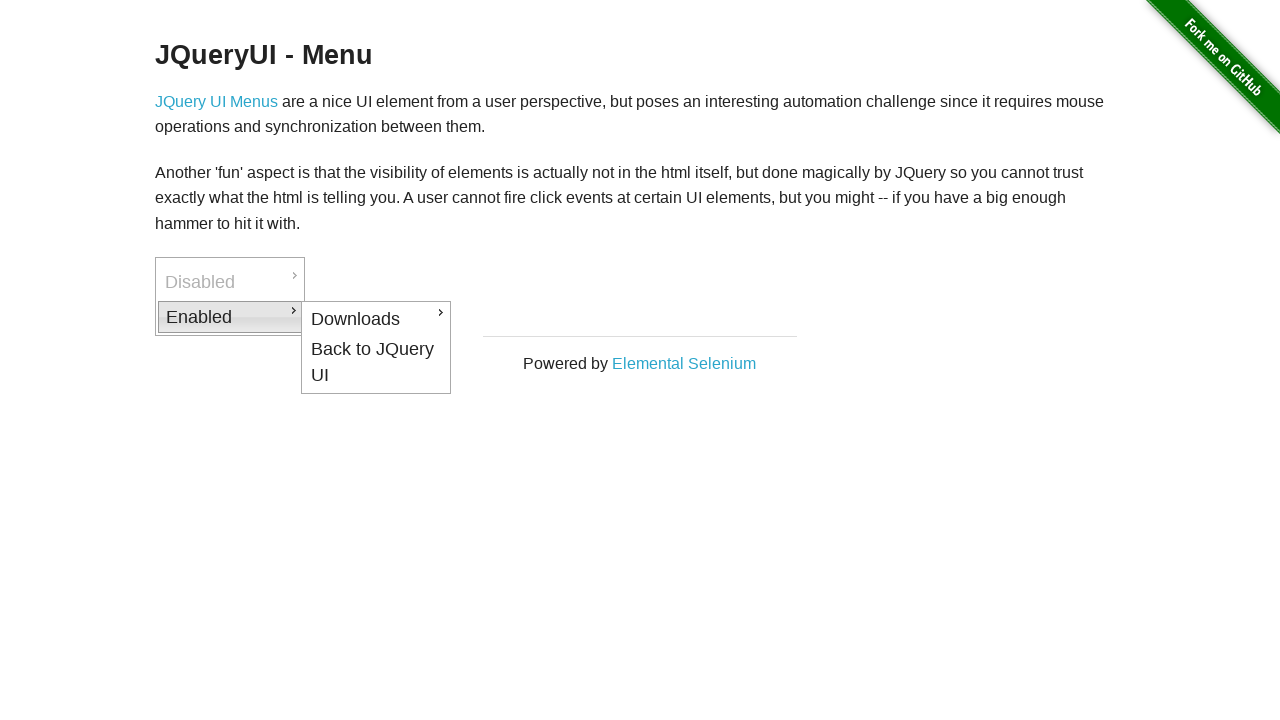